Tests page scrolling functionality by scrolling down and up using keyboard actions on the TechPro Education website

Starting URL: https://techproeducation.com

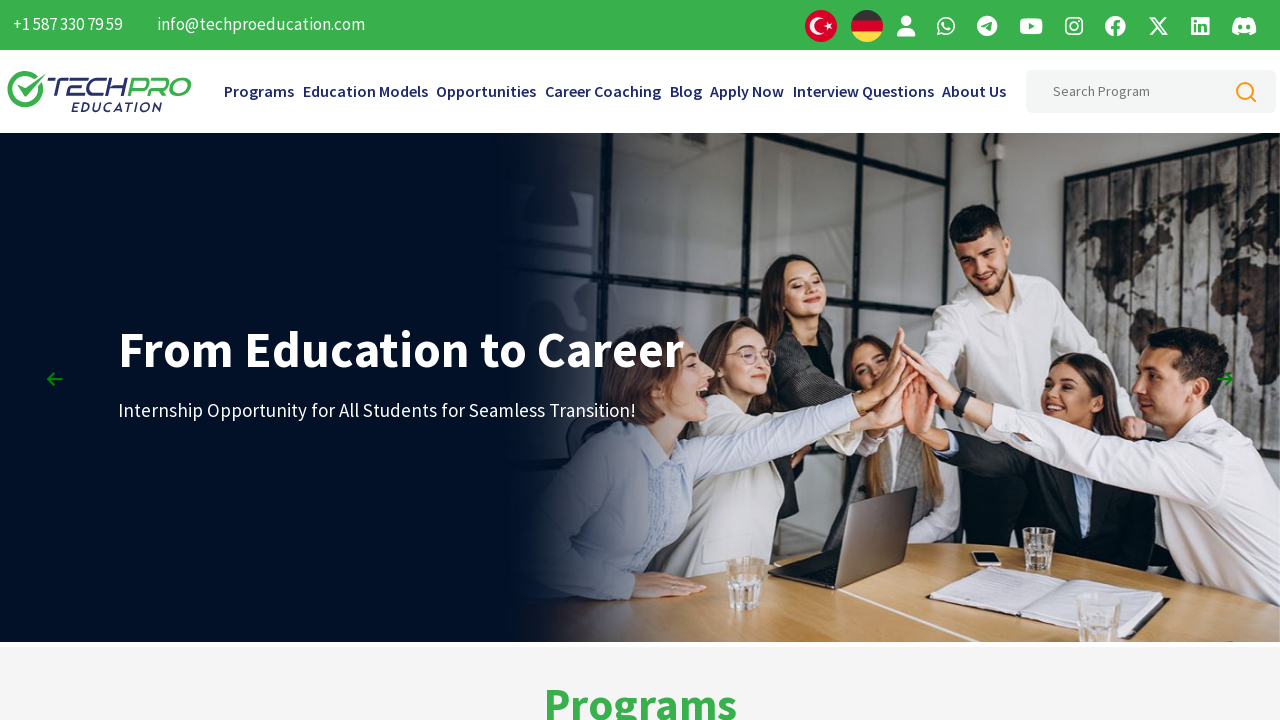

Pressed PageDown to scroll down
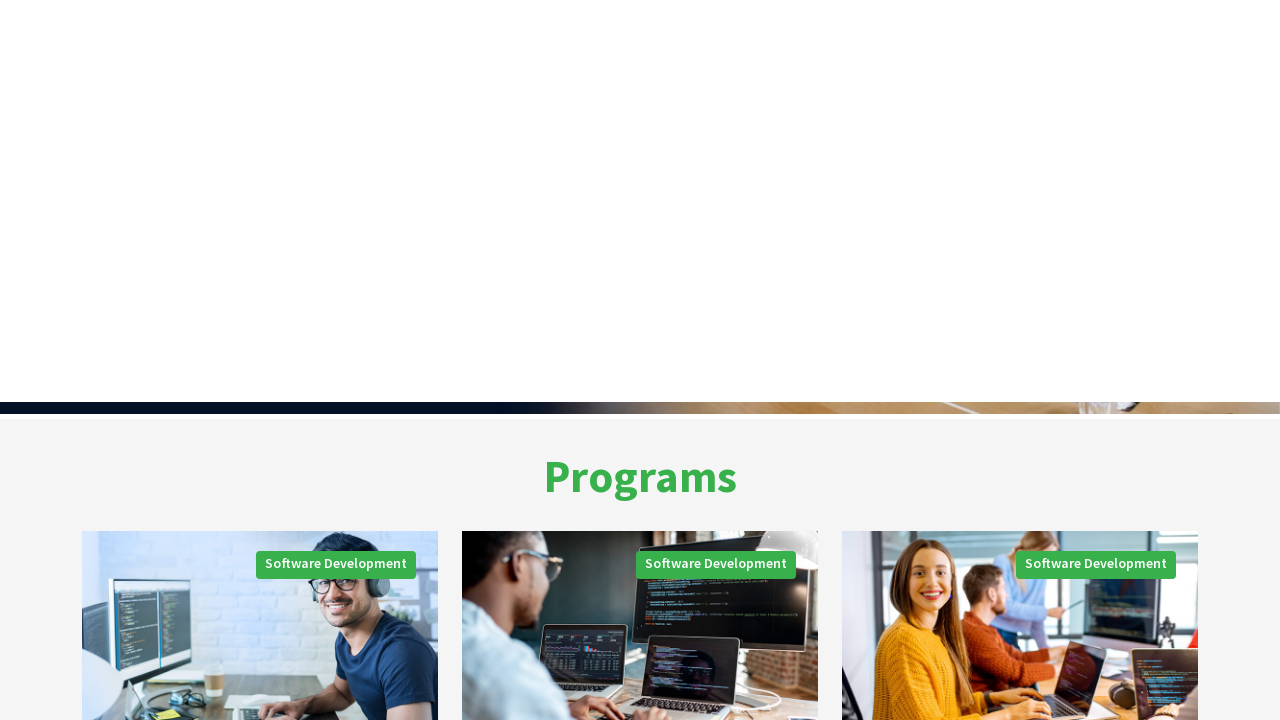

Waited 2 seconds after first PageDown
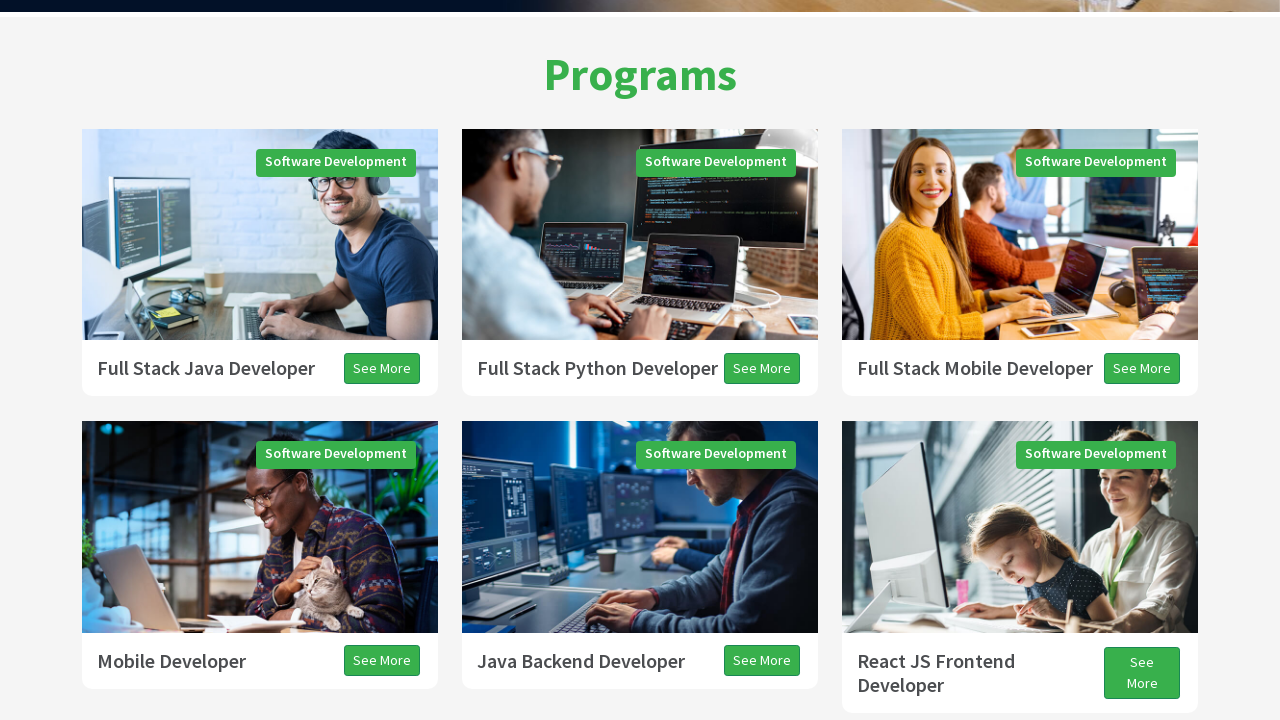

Pressed PageDown to scroll down further
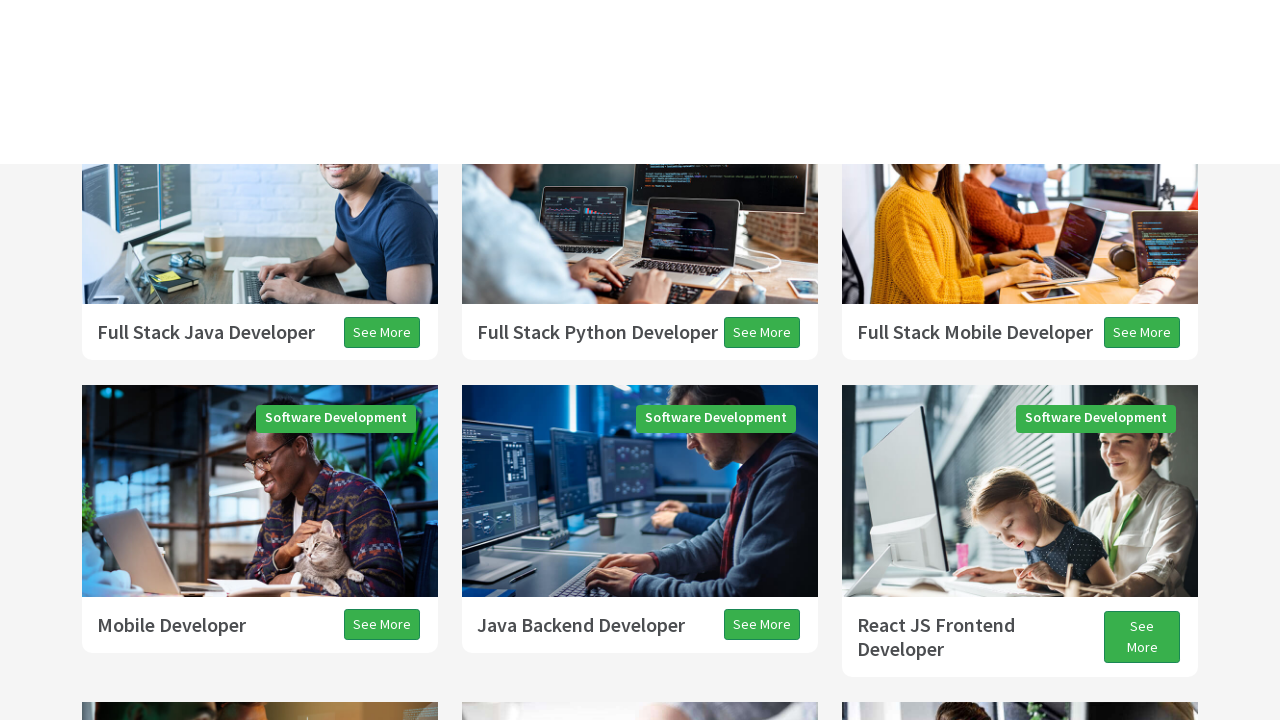

Waited 2 seconds after second PageDown
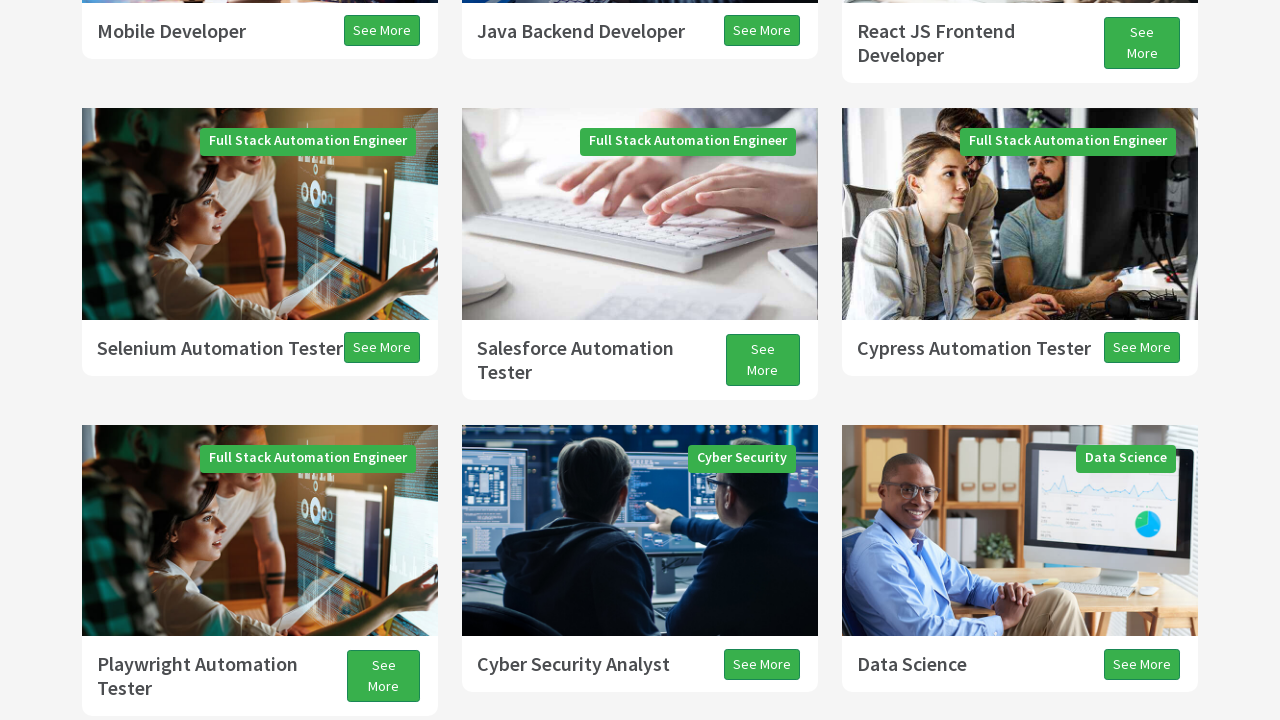

Pressed PageDown to scroll down even further
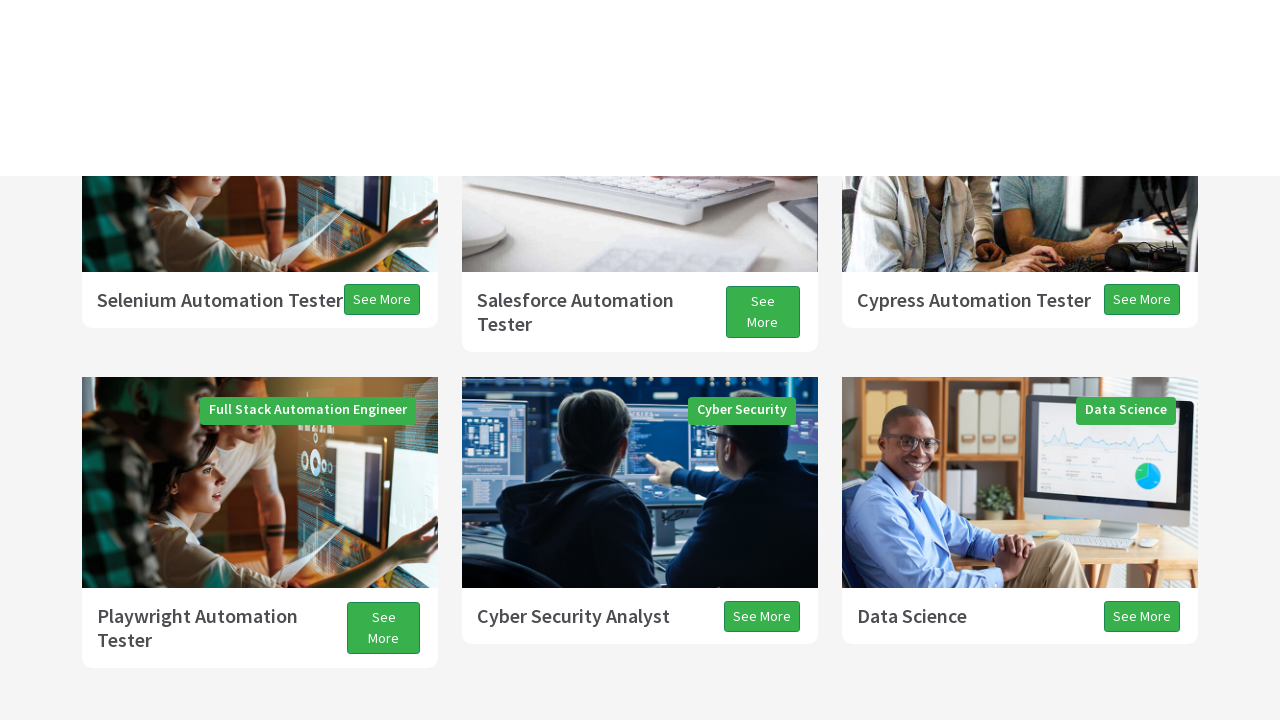

Waited 3 seconds after third PageDown
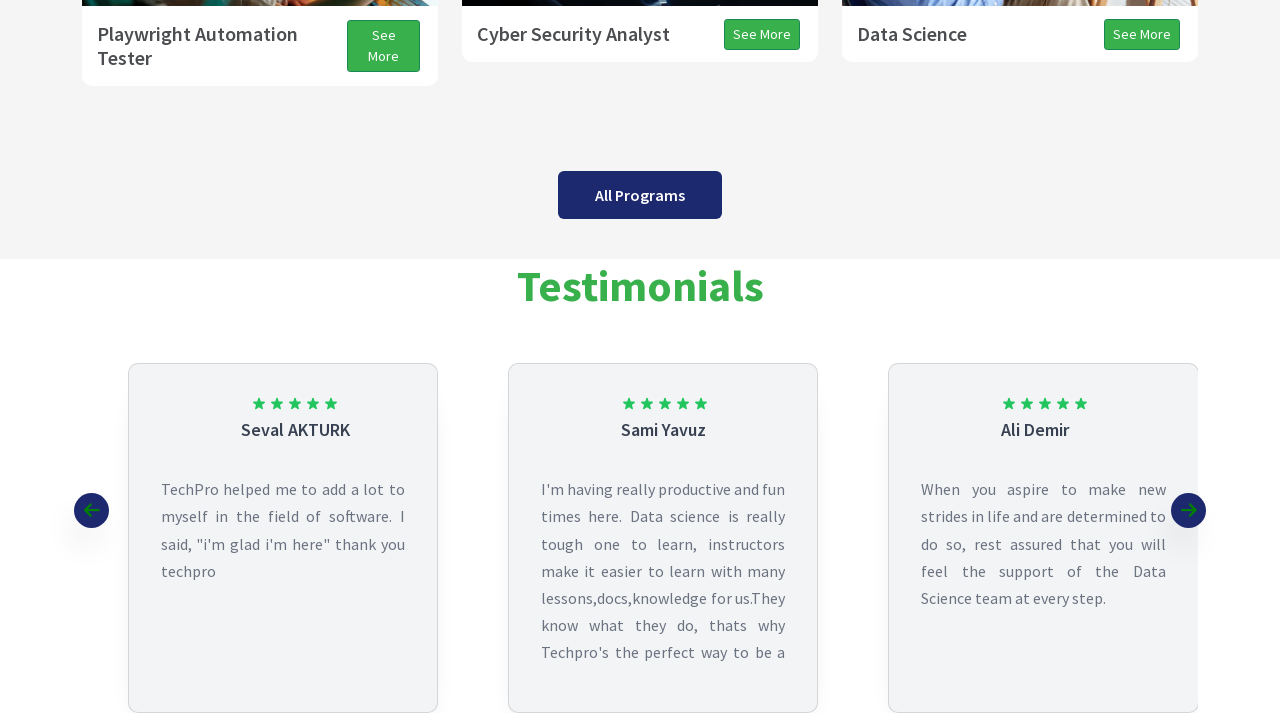

Pressed PageDown in sequence (first of three)
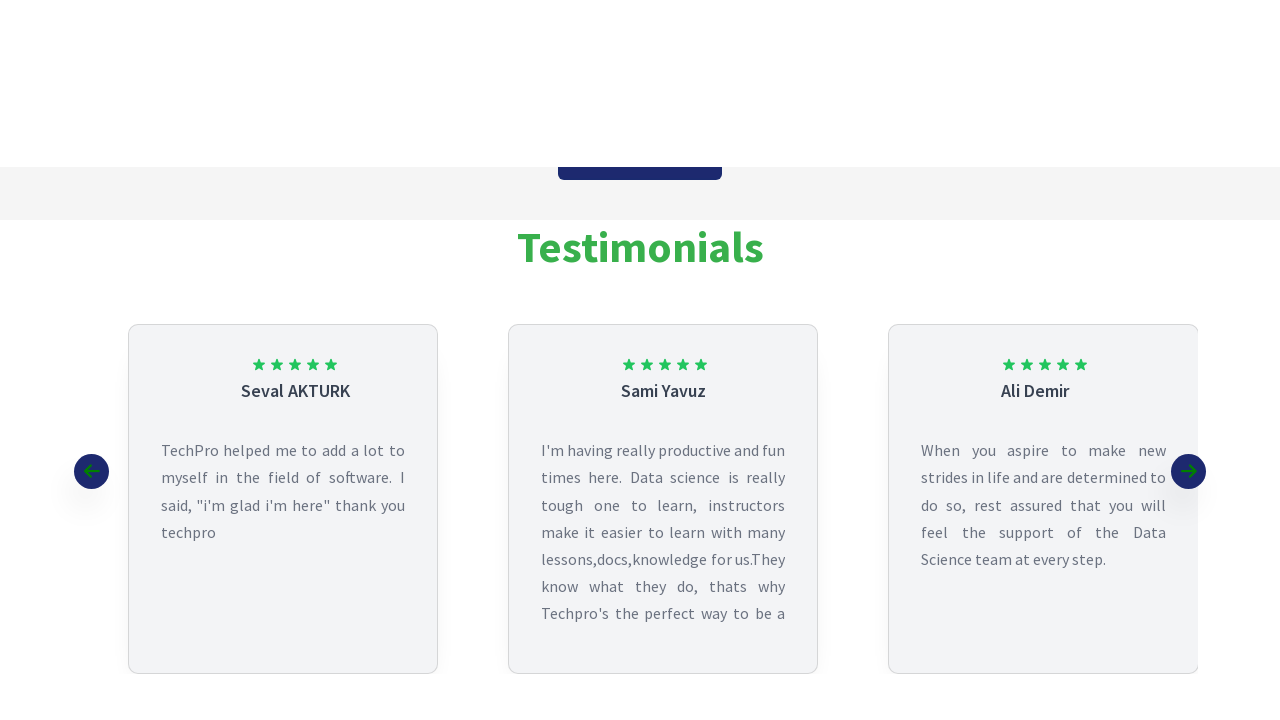

Pressed PageDown in sequence (second of three)
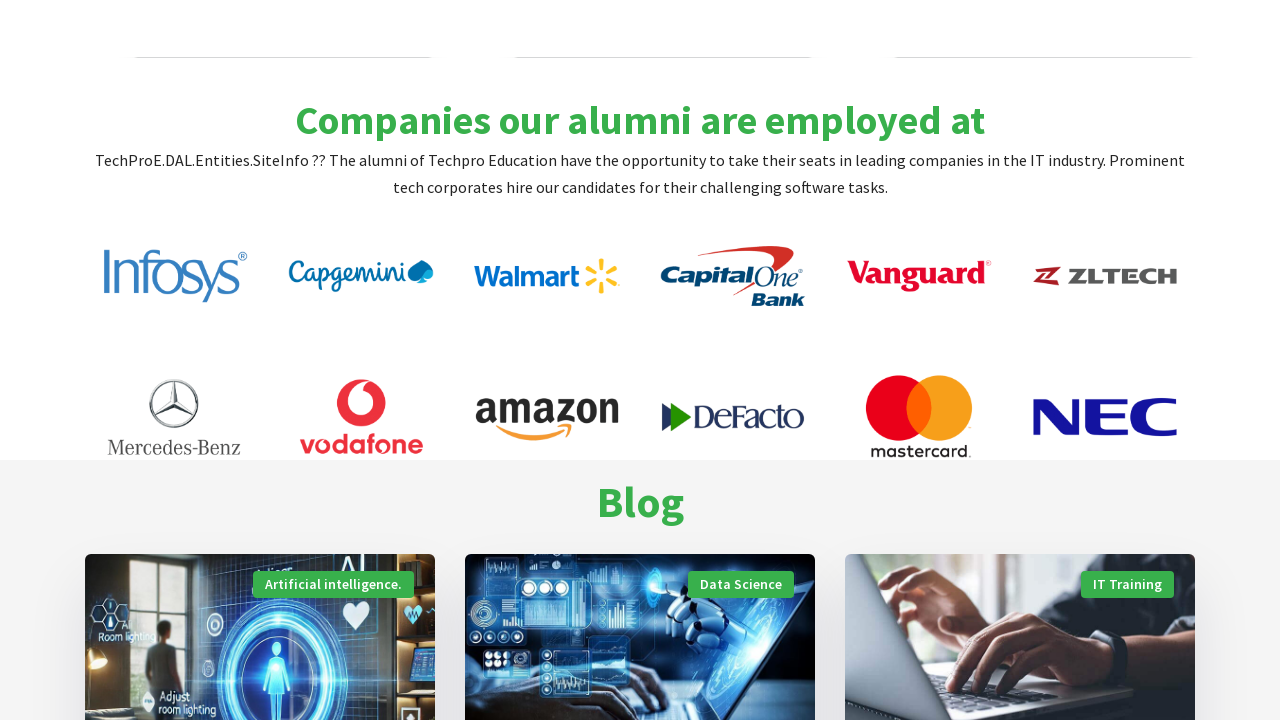

Pressed PageDown in sequence (third of three)
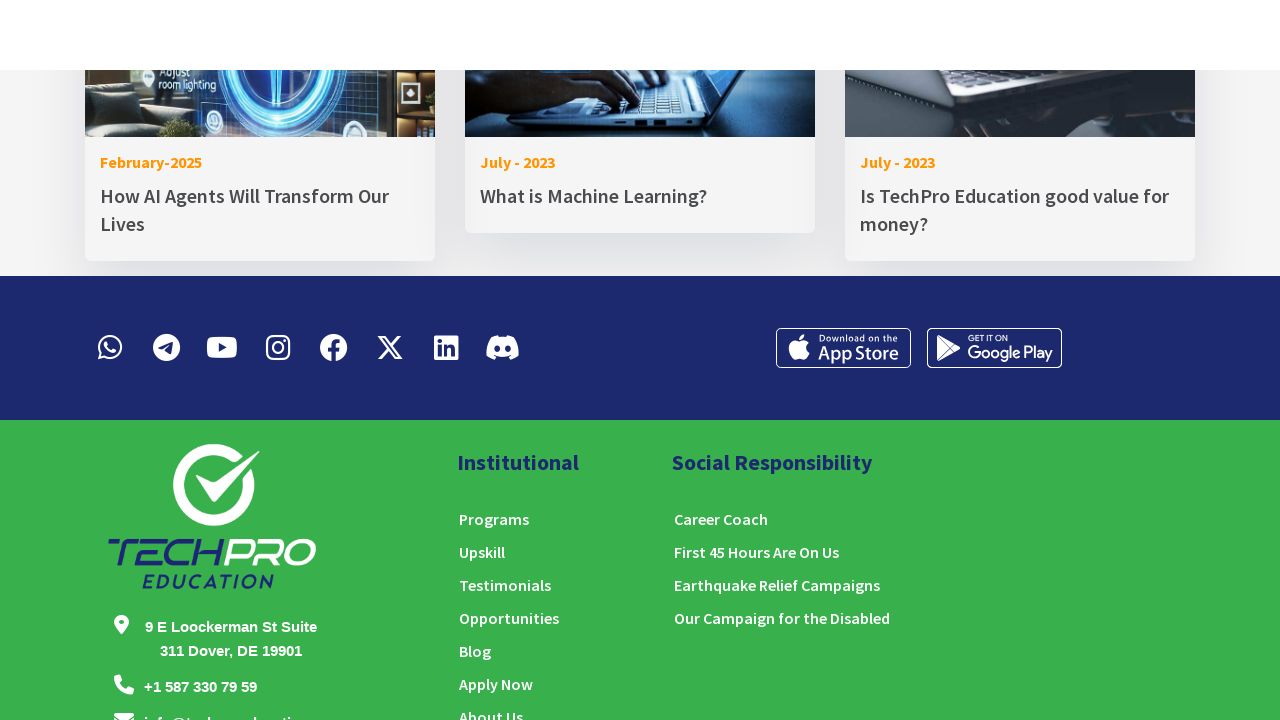

Pressed ArrowDown to scroll down incrementally
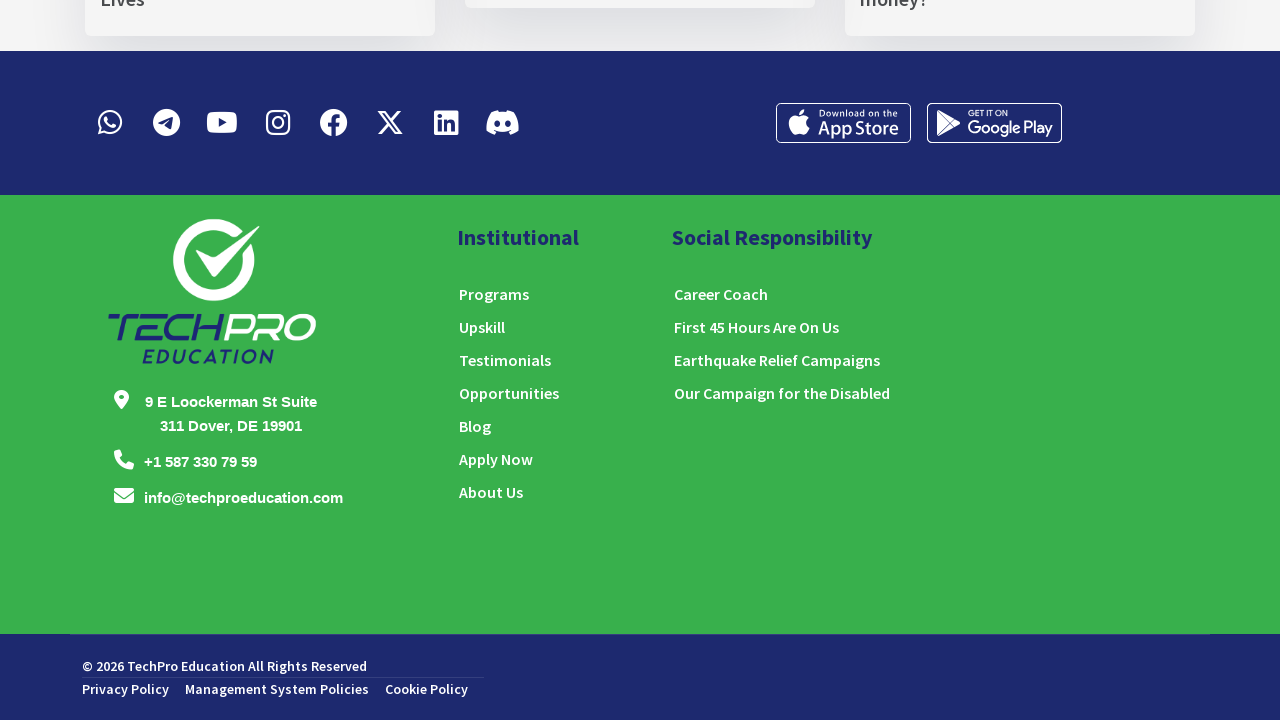

Waited 3 seconds after ArrowDown
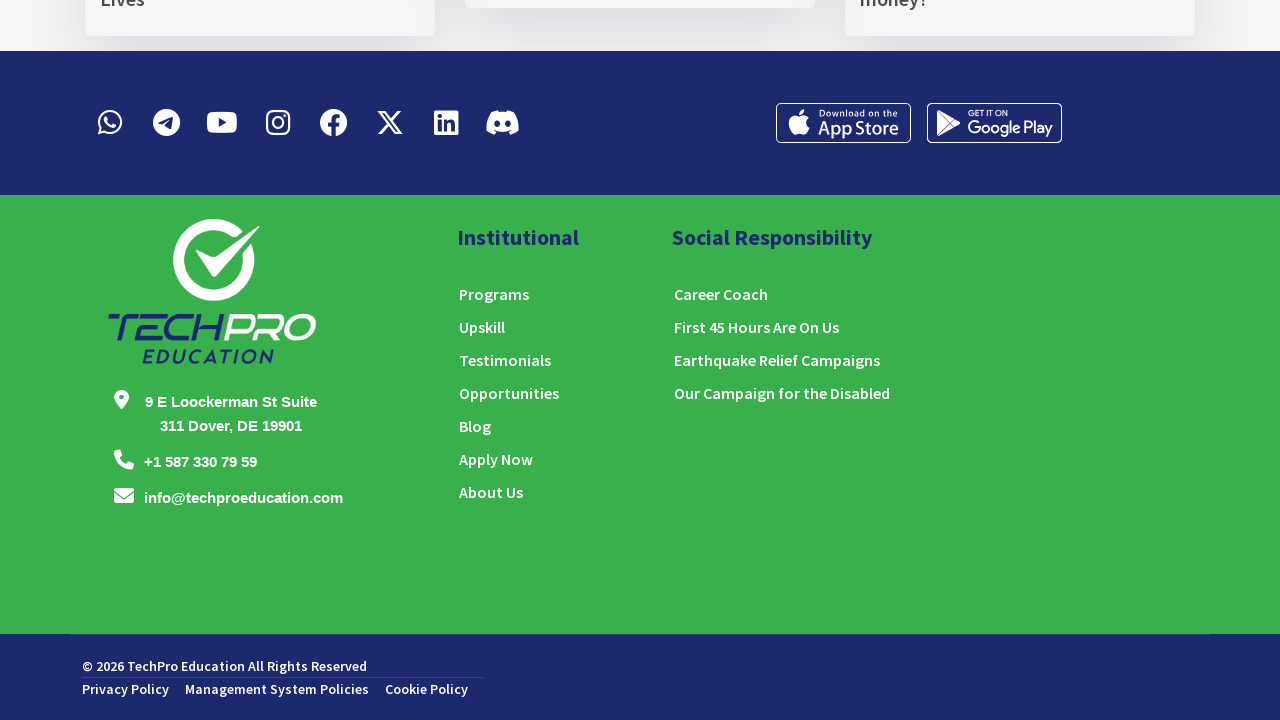

Pressed PageUp to scroll back up
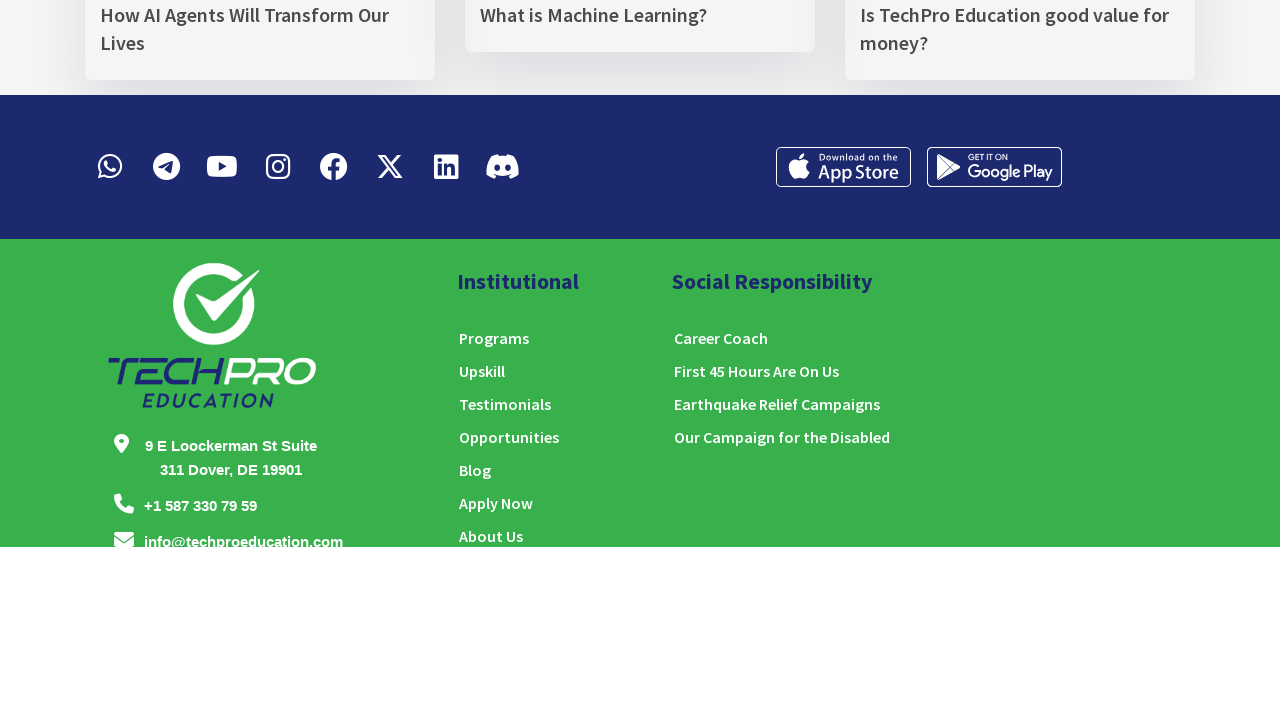

Pressed ArrowUp to scroll up incrementally
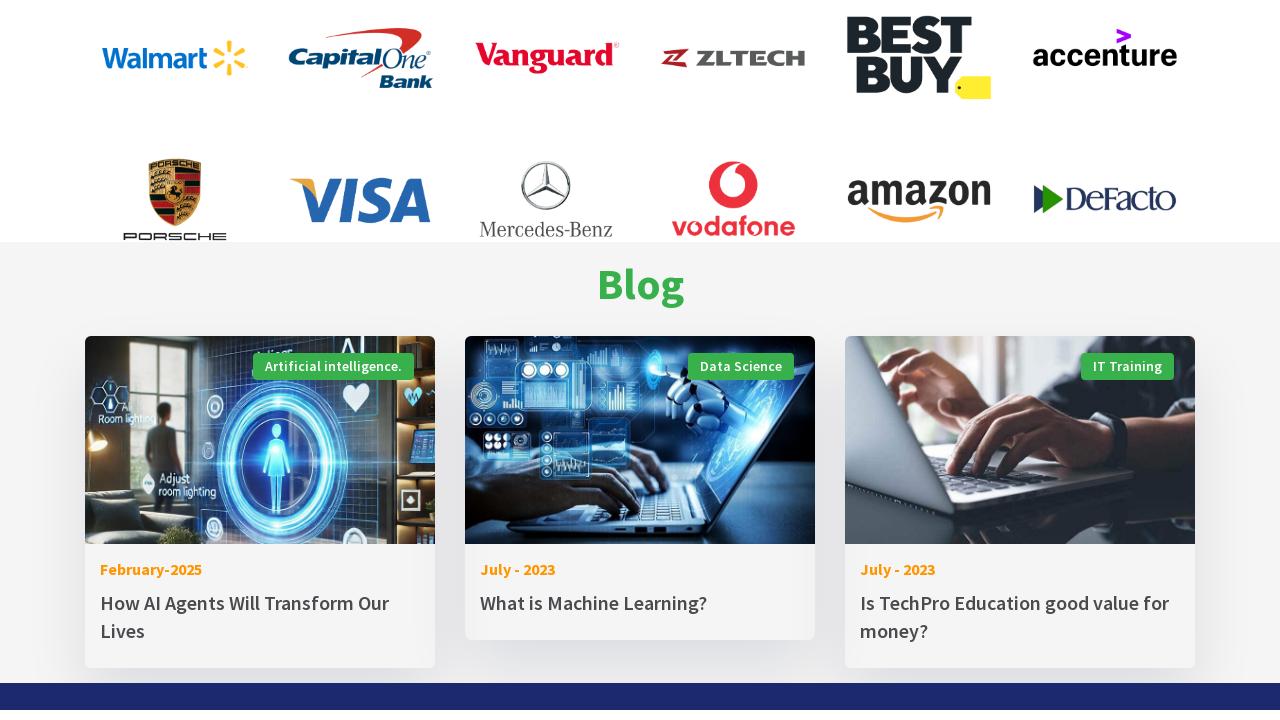

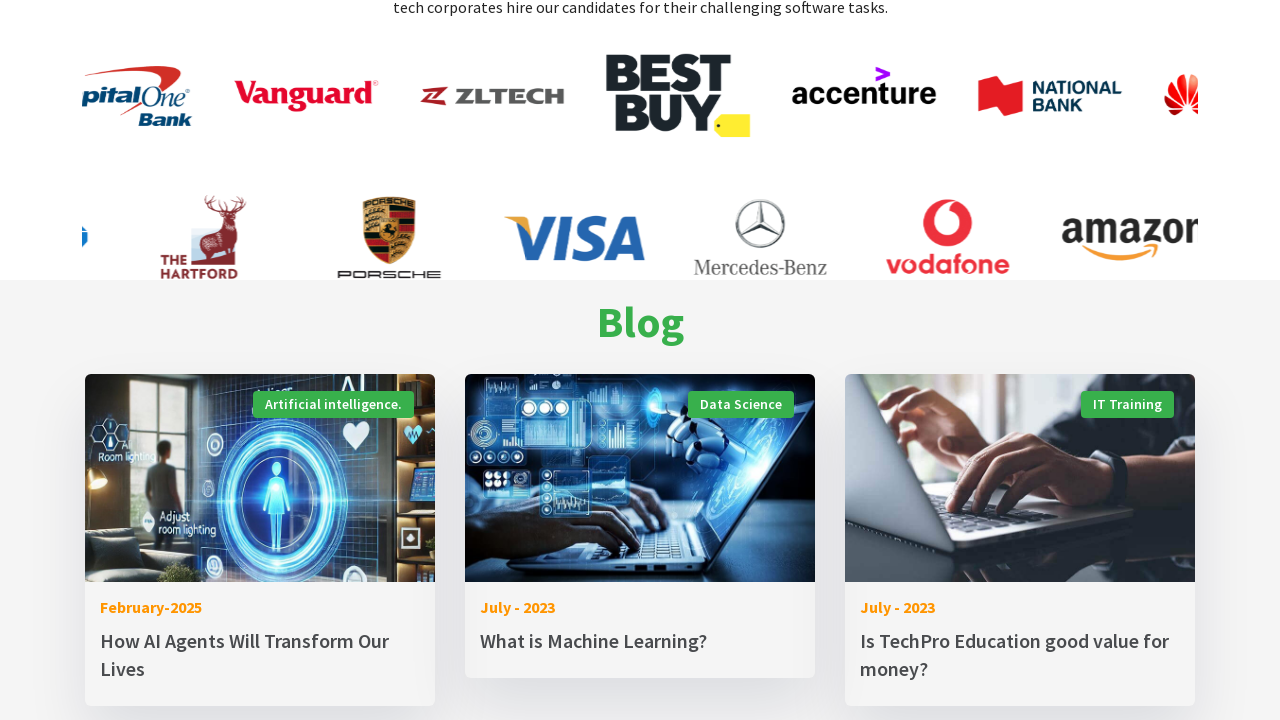